Tests the Buttons page on DemoQA by navigating to the Buttons menu item, performing a dynamic click, and verifying the success message appears.

Starting URL: https://demoqa.com/elements

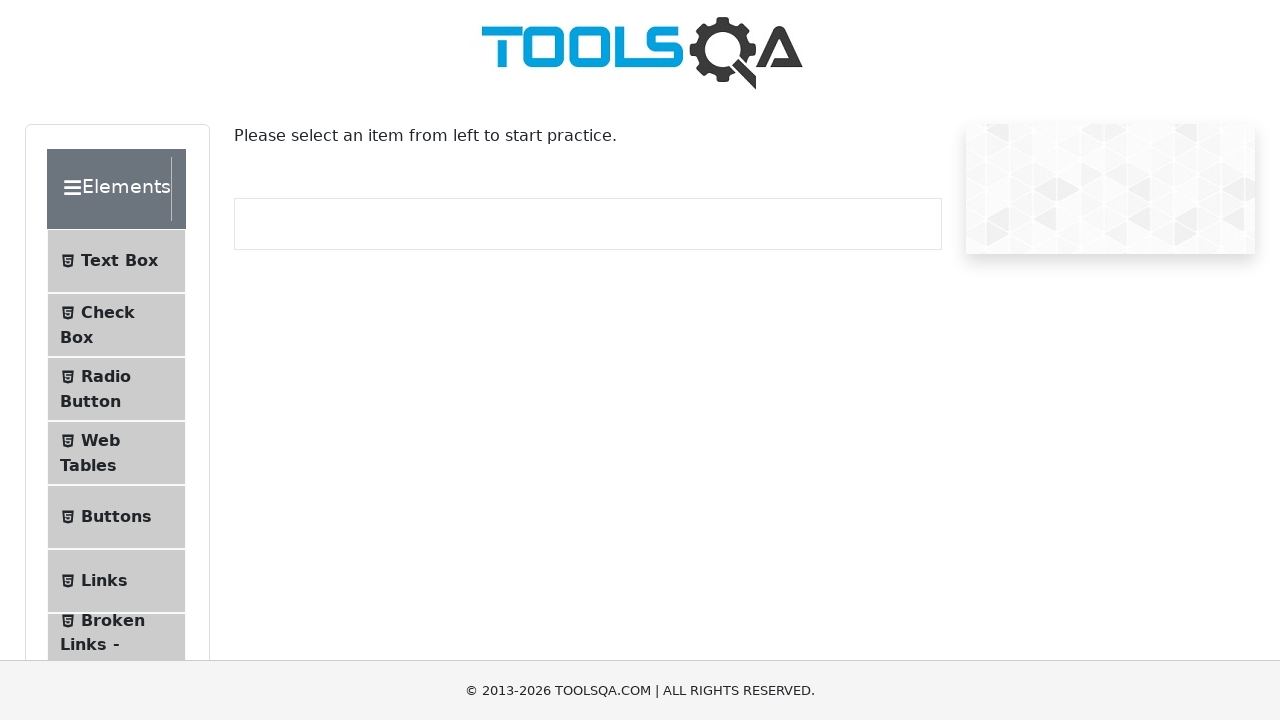

Clicked on the Buttons menu item at (116, 517) on xpath=//*[@id='item-4']
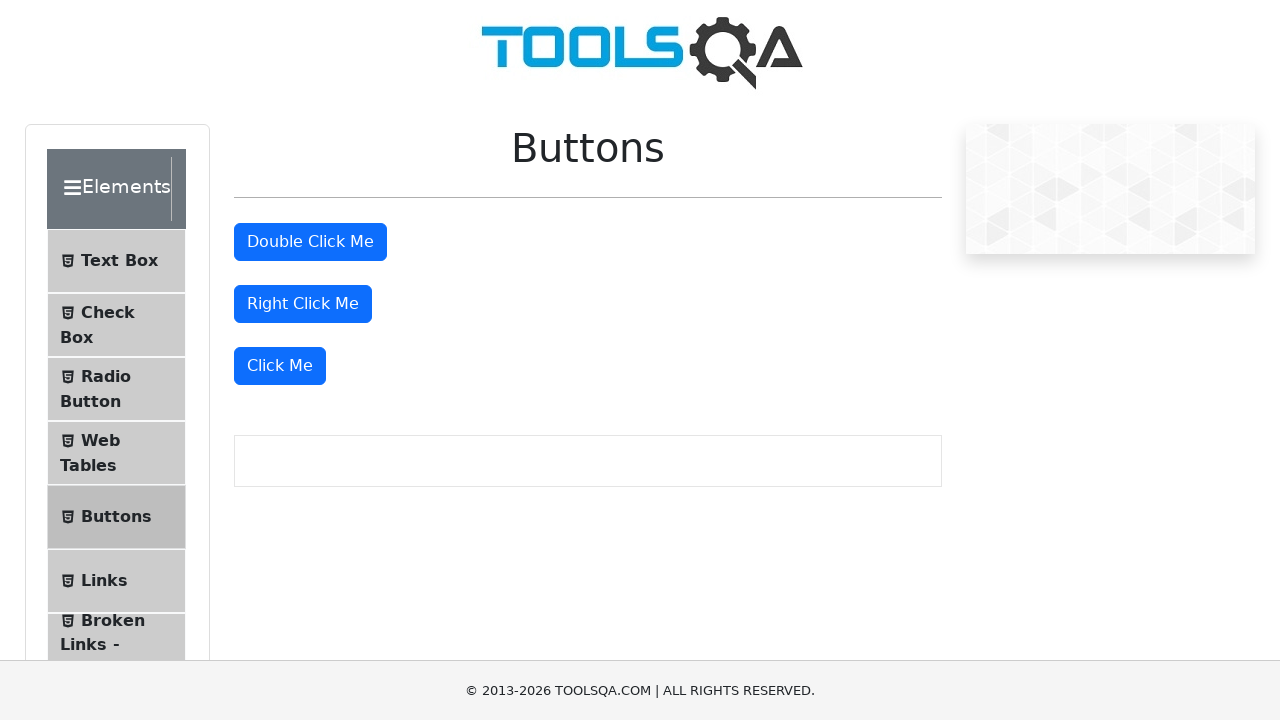

Clicked the 'Click Me' button for dynamic click at (280, 366) on xpath=//button[text()='Click Me']
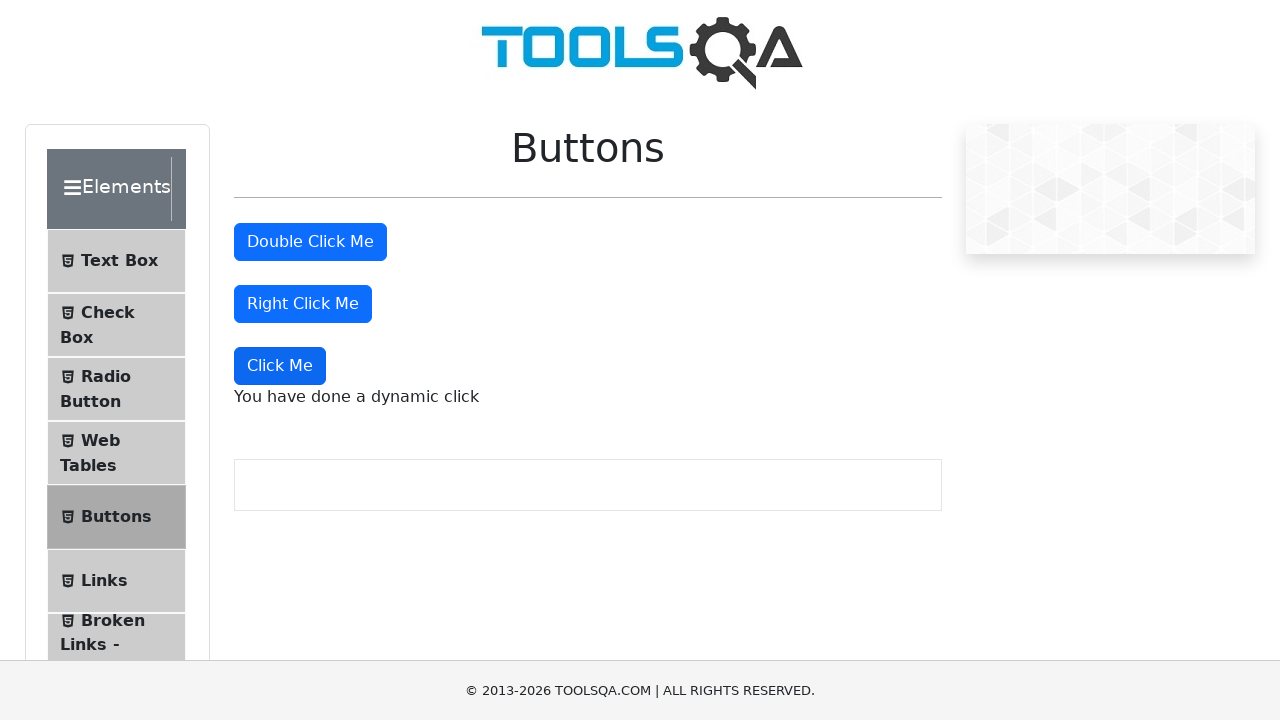

Waited for dynamic click message to appear
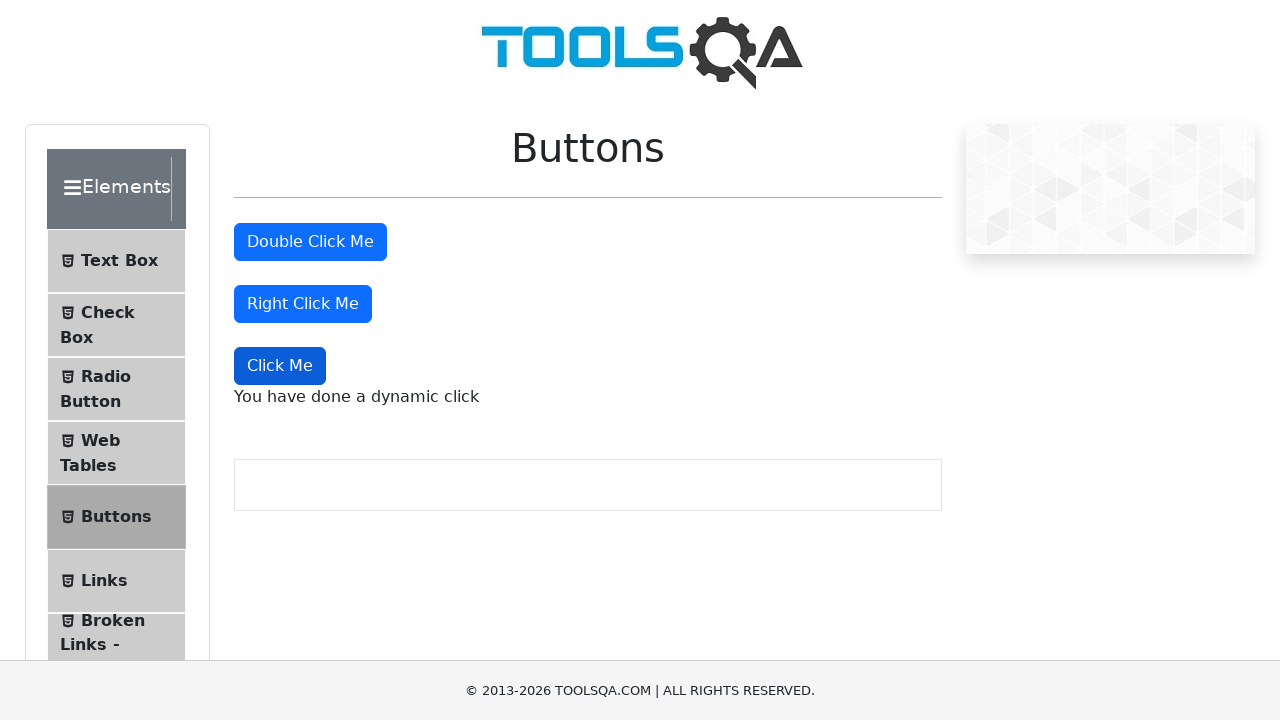

Located the dynamic click message element
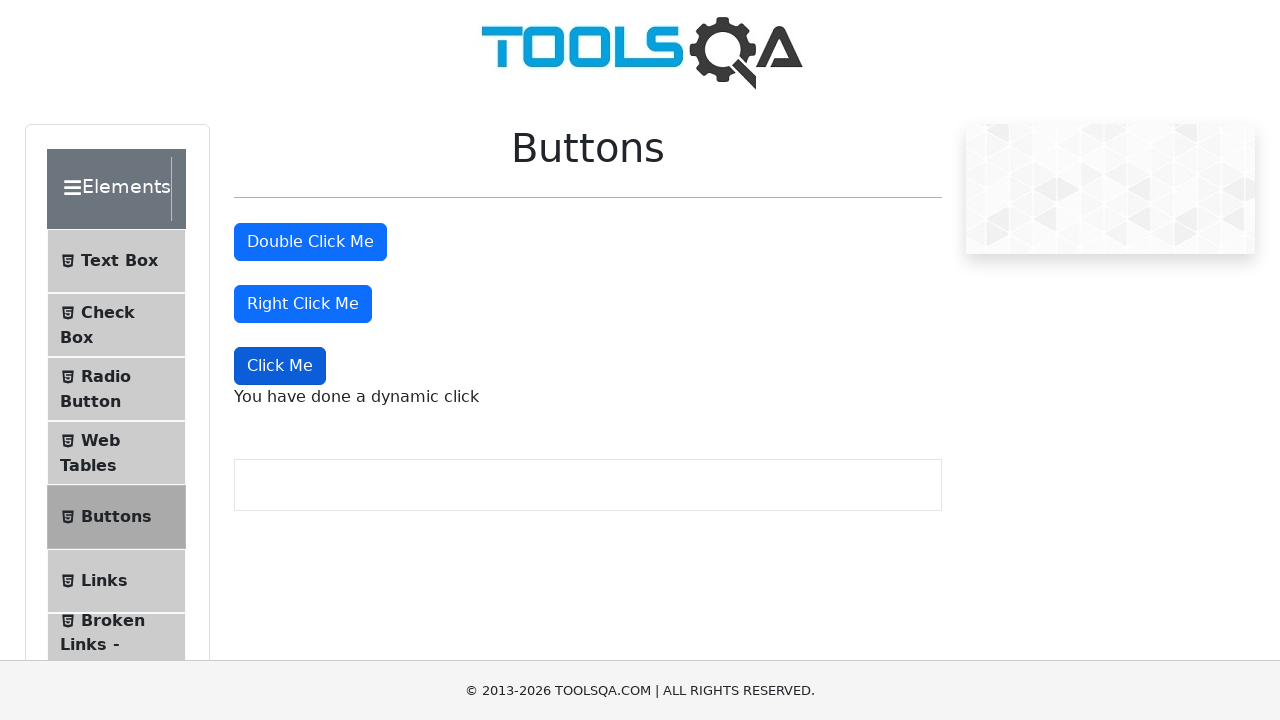

Retrieved text content from dynamic click message
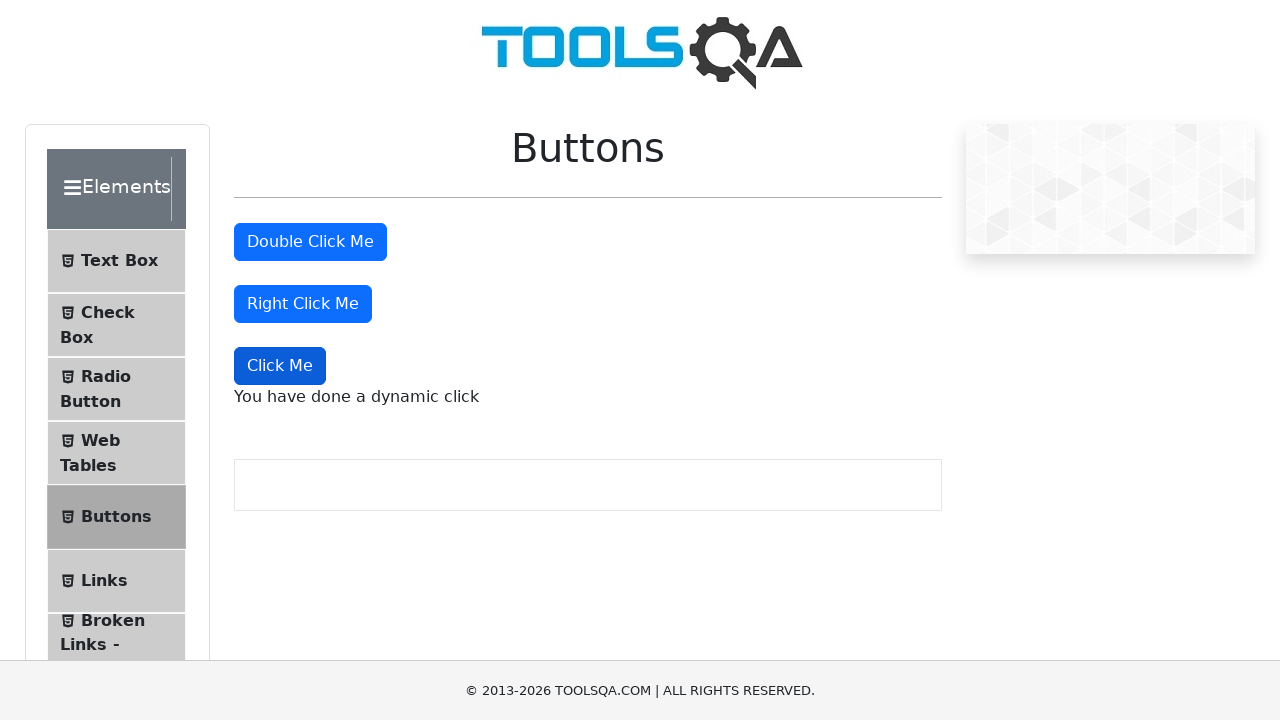

Verified dynamic click success message matches expected text
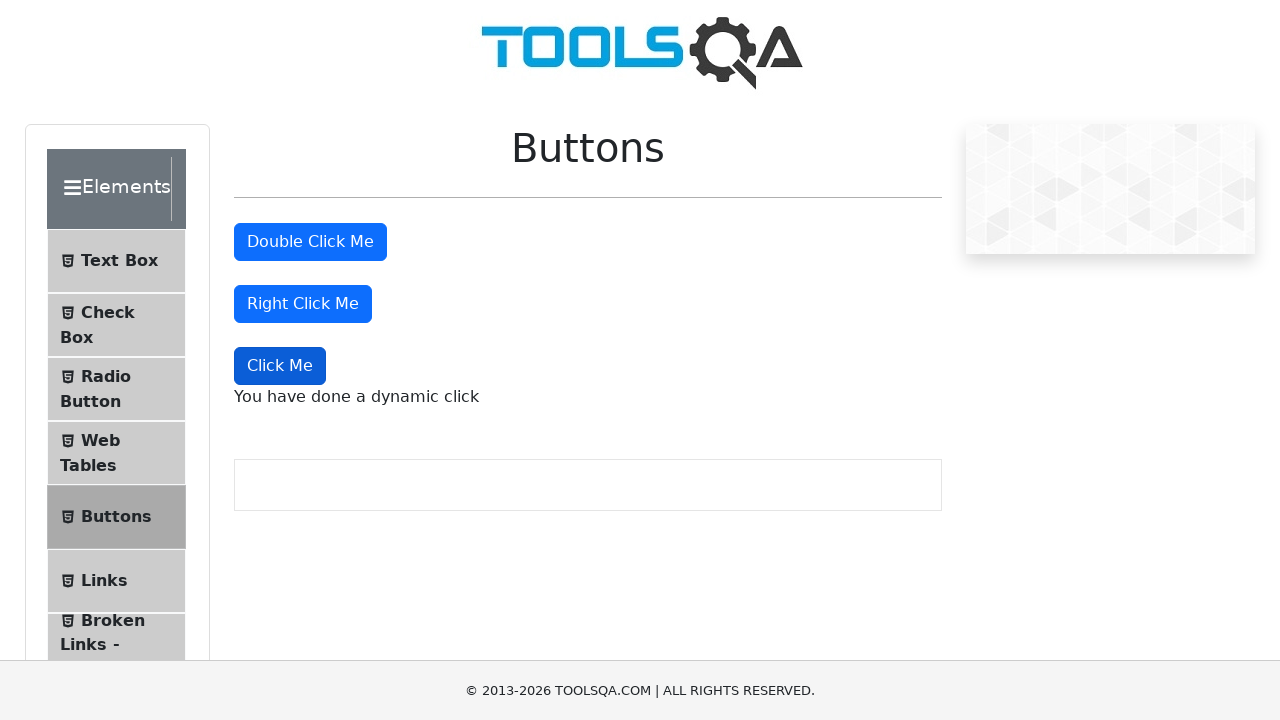

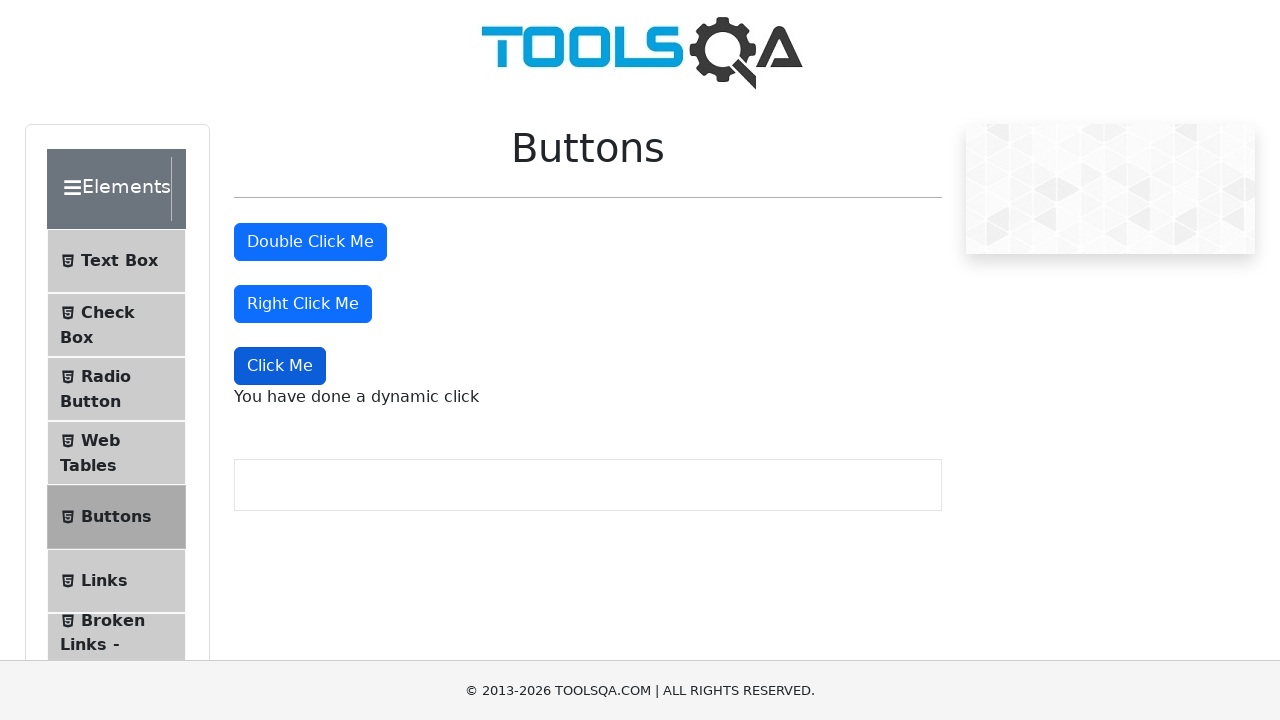